Tests element scoping by finding links within nested footer sections, then opens each link from the first column in new tabs using keyboard shortcuts, and iterates through all opened tabs.

Starting URL: https://qaclickacademy.com/practice.php

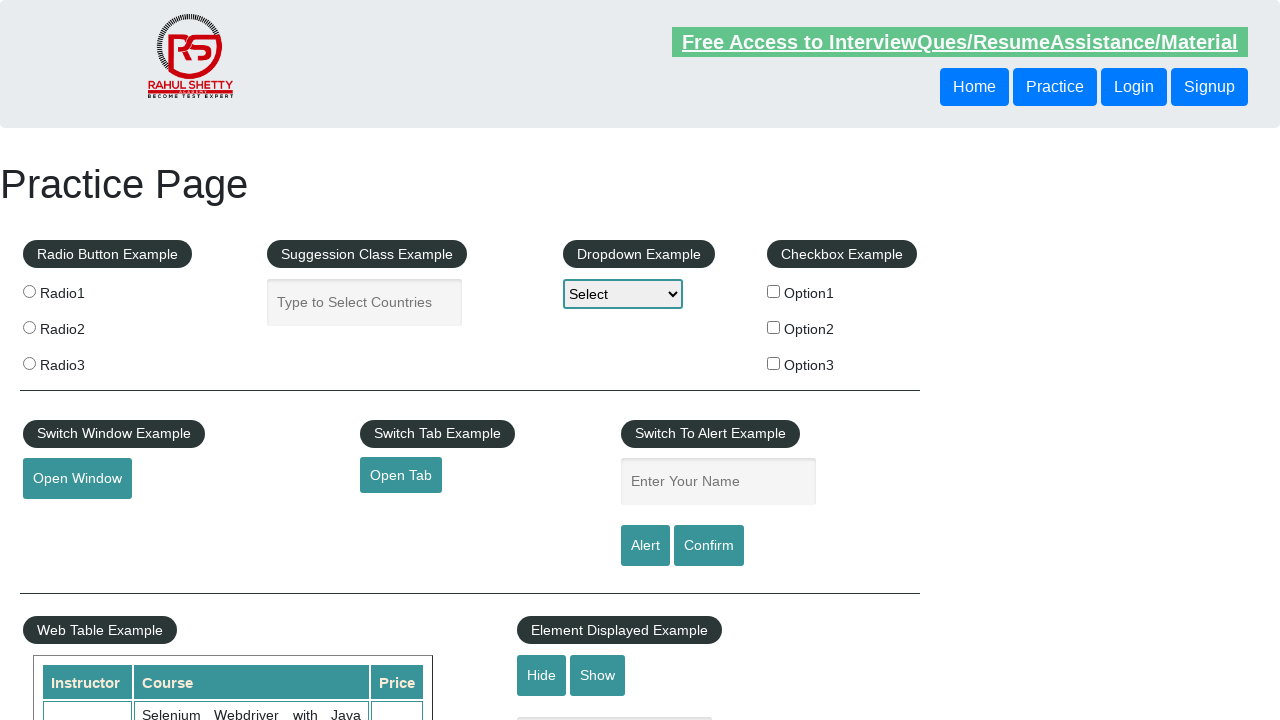

Waited for footer section with id 'gf-BIG' to load
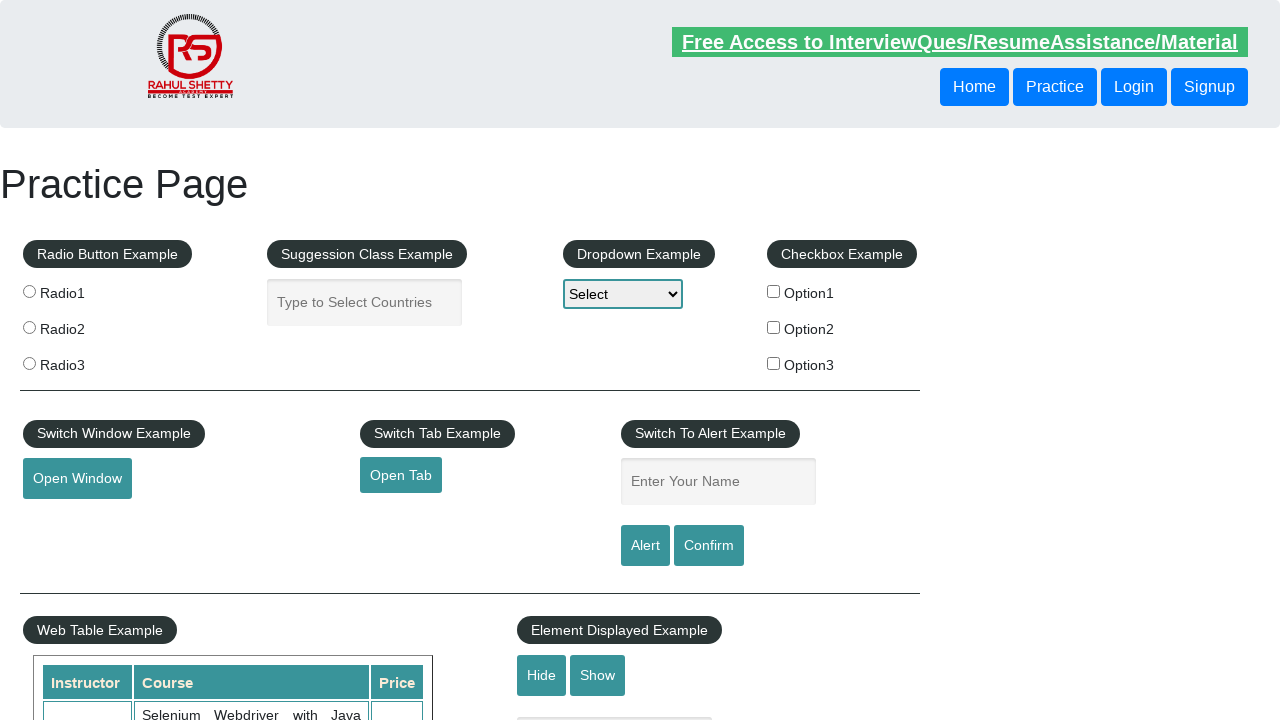

Located the footer element with id 'gf-BIG'
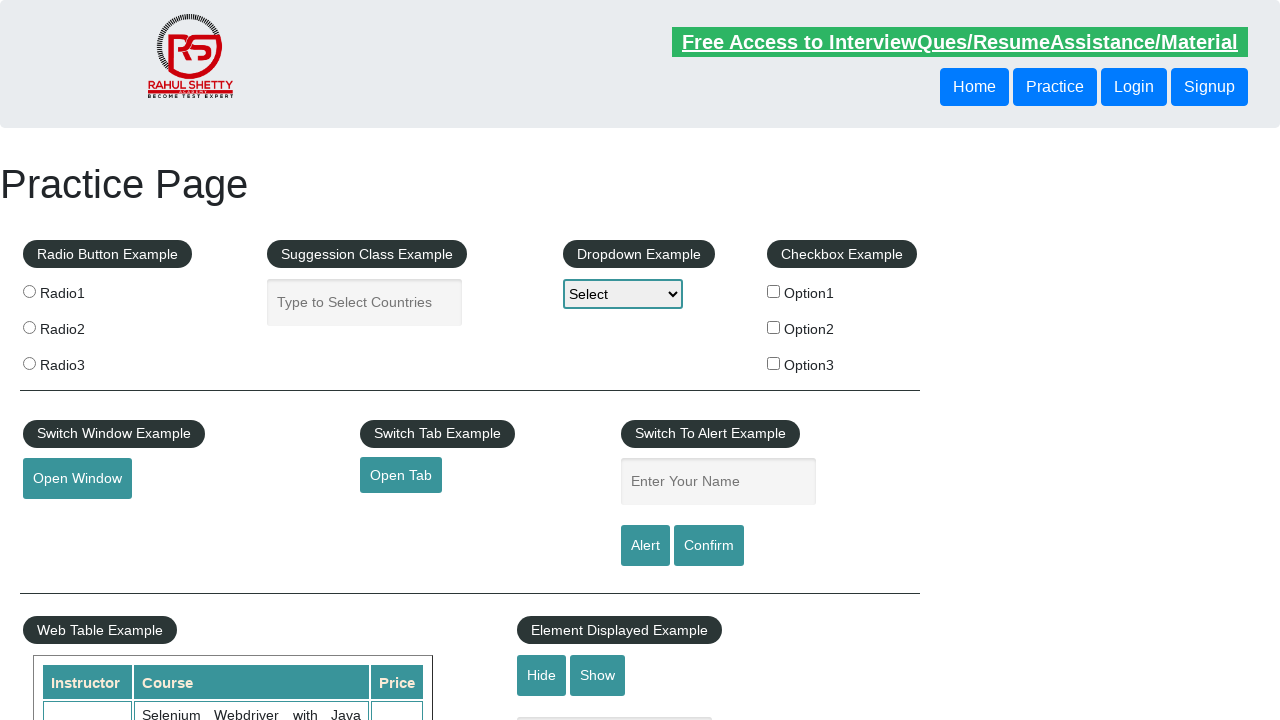

Located the first column in the footer table
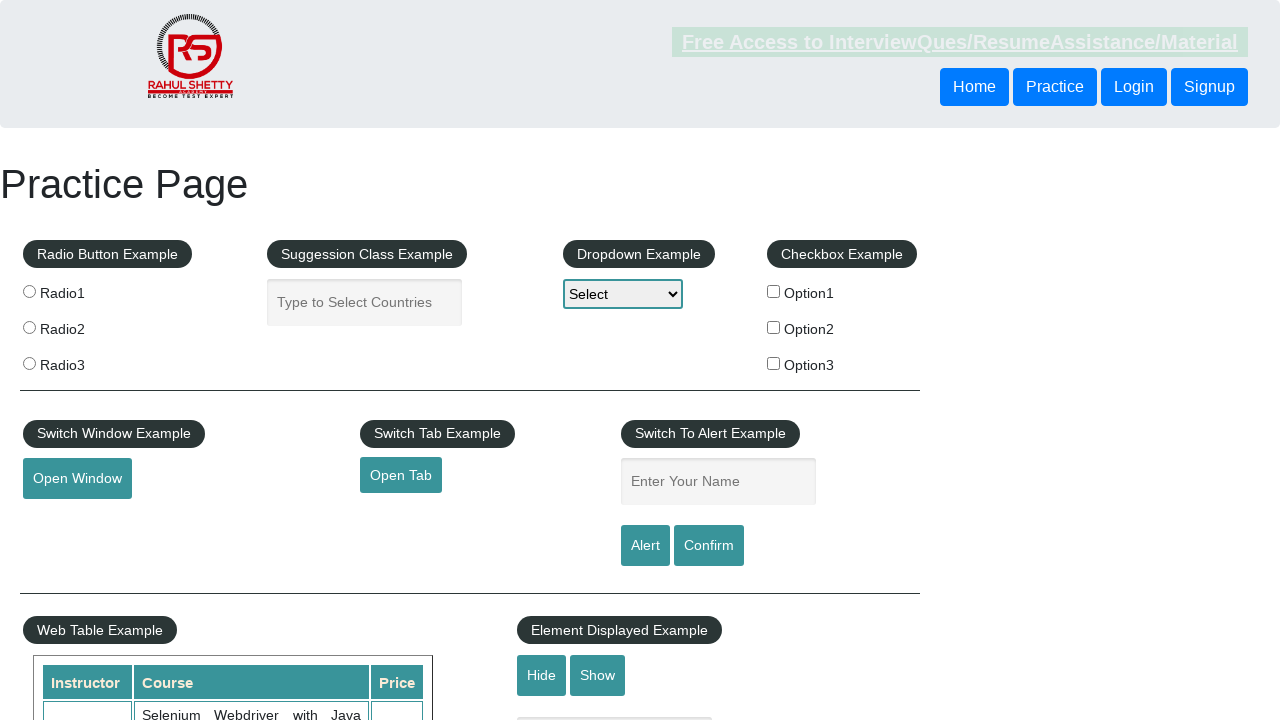

Found 5 links in the first column of the footer
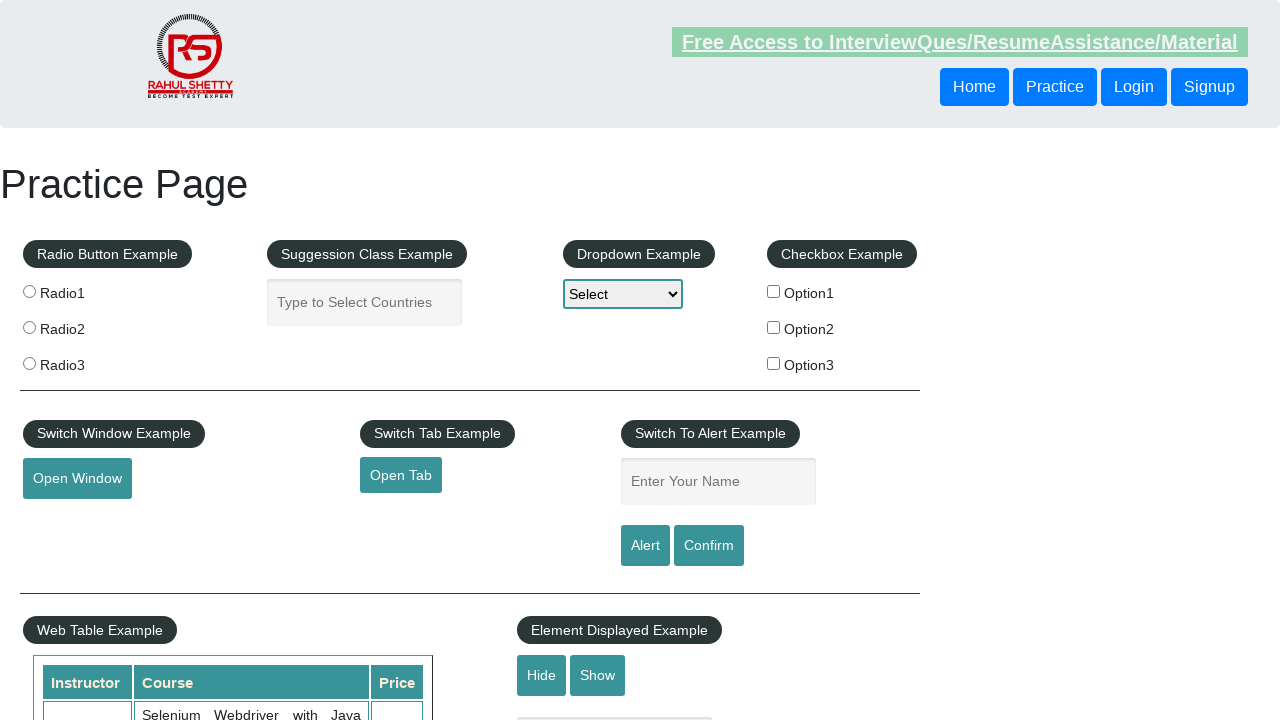

Opened link 1 in a new tab using Ctrl+Click at (157, 482) on #gf-BIG >> xpath=//table/tbody/tr/td[1]/ul >> a >> nth=0
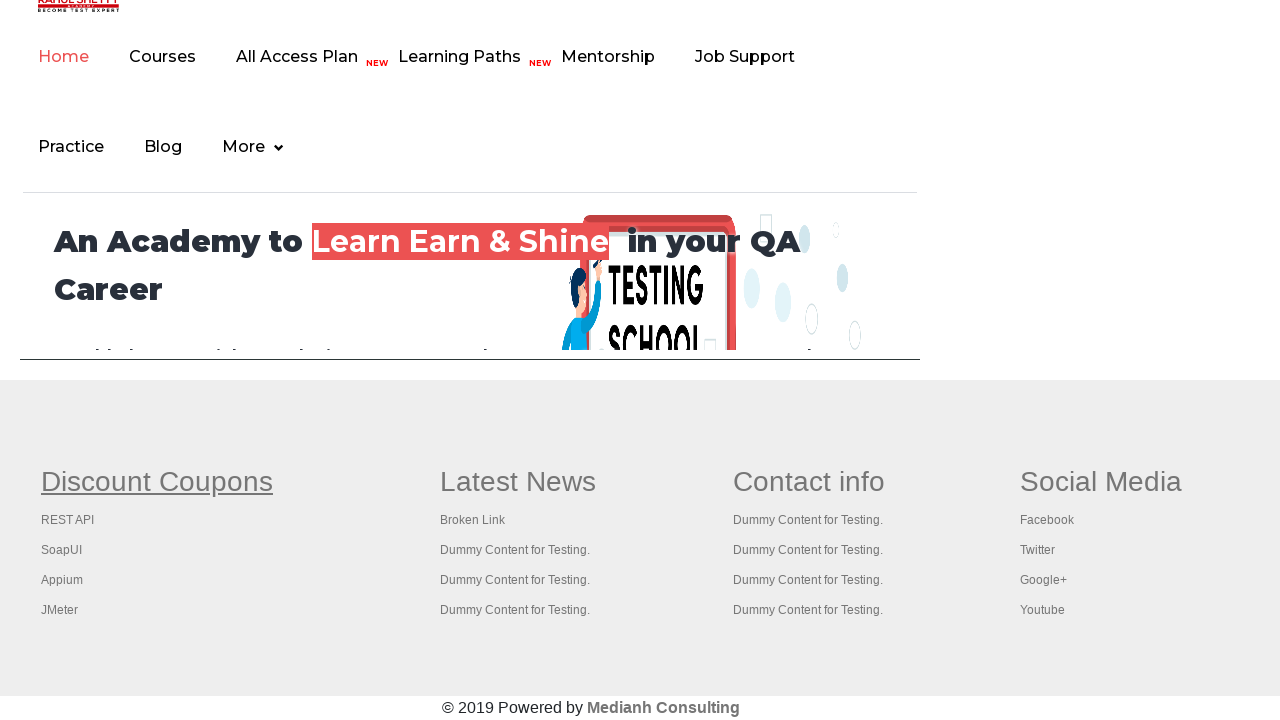

Opened link 2 in a new tab using Ctrl+Click at (68, 520) on #gf-BIG >> xpath=//table/tbody/tr/td[1]/ul >> a >> nth=1
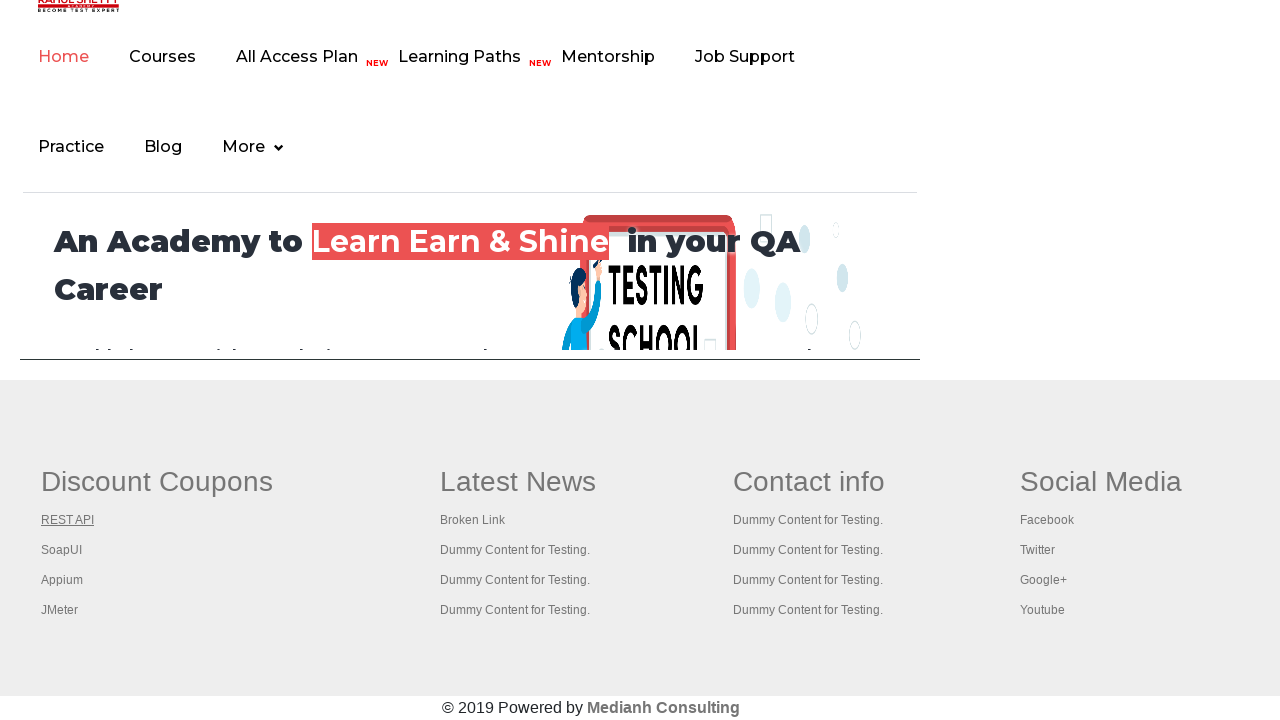

Opened link 3 in a new tab using Ctrl+Click at (62, 550) on #gf-BIG >> xpath=//table/tbody/tr/td[1]/ul >> a >> nth=2
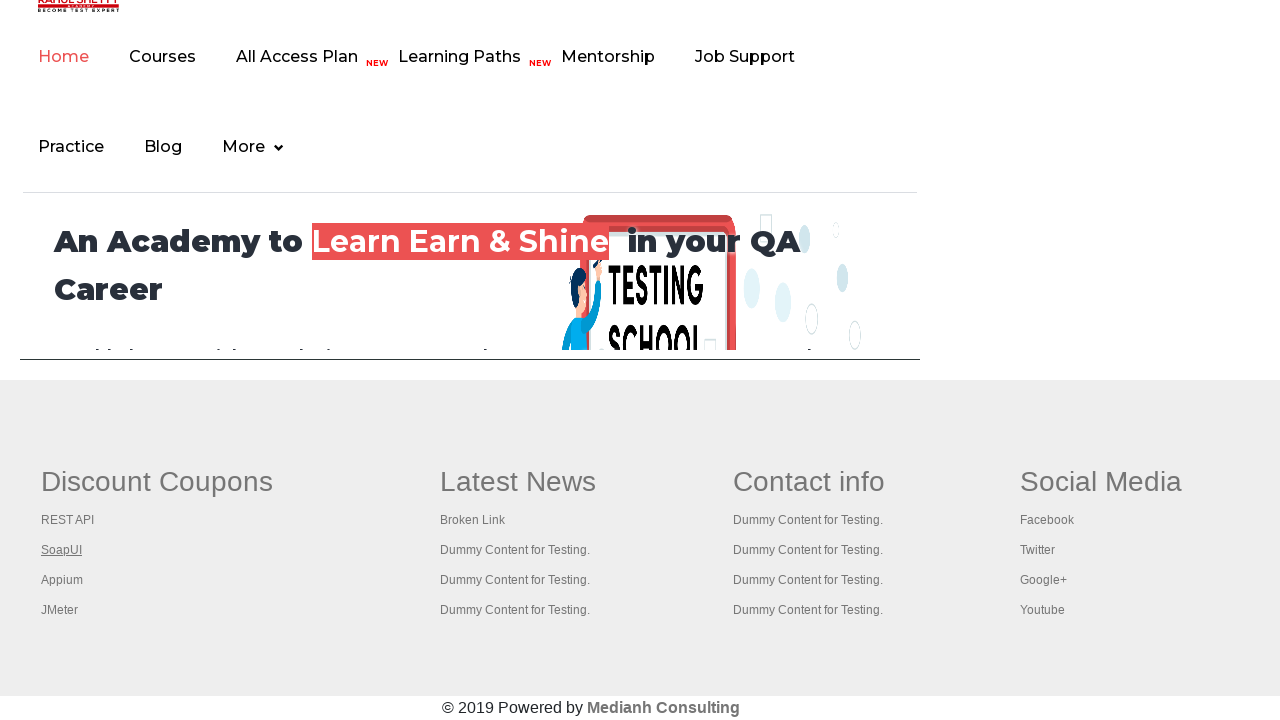

Opened link 4 in a new tab using Ctrl+Click at (62, 580) on #gf-BIG >> xpath=//table/tbody/tr/td[1]/ul >> a >> nth=3
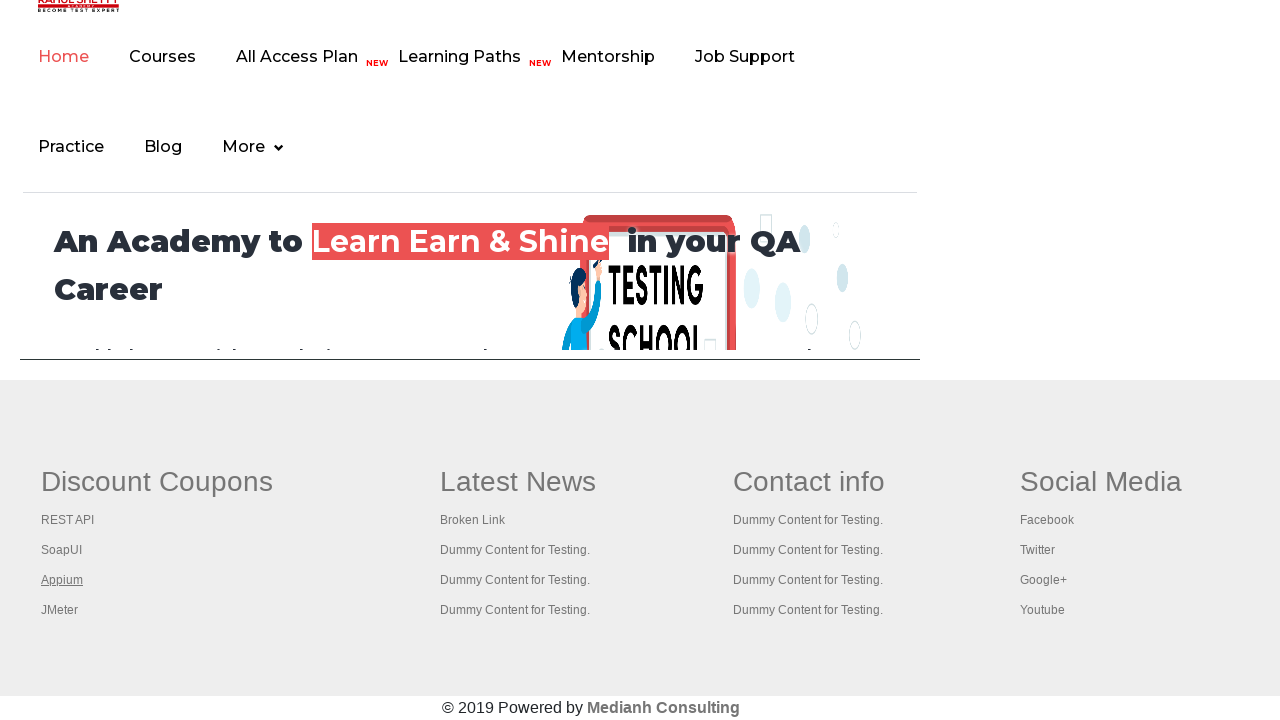

Opened link 5 in a new tab using Ctrl+Click at (60, 610) on #gf-BIG >> xpath=//table/tbody/tr/td[1]/ul >> a >> nth=4
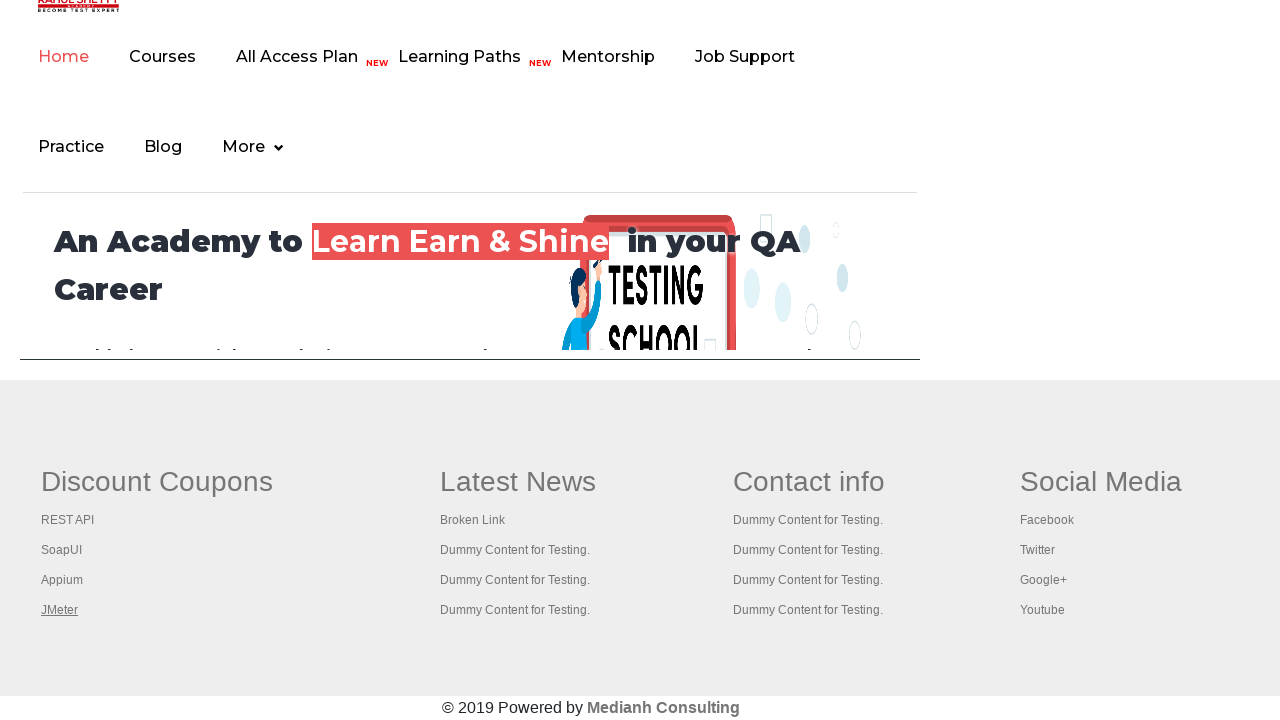

Waited 3 seconds for all tabs to open
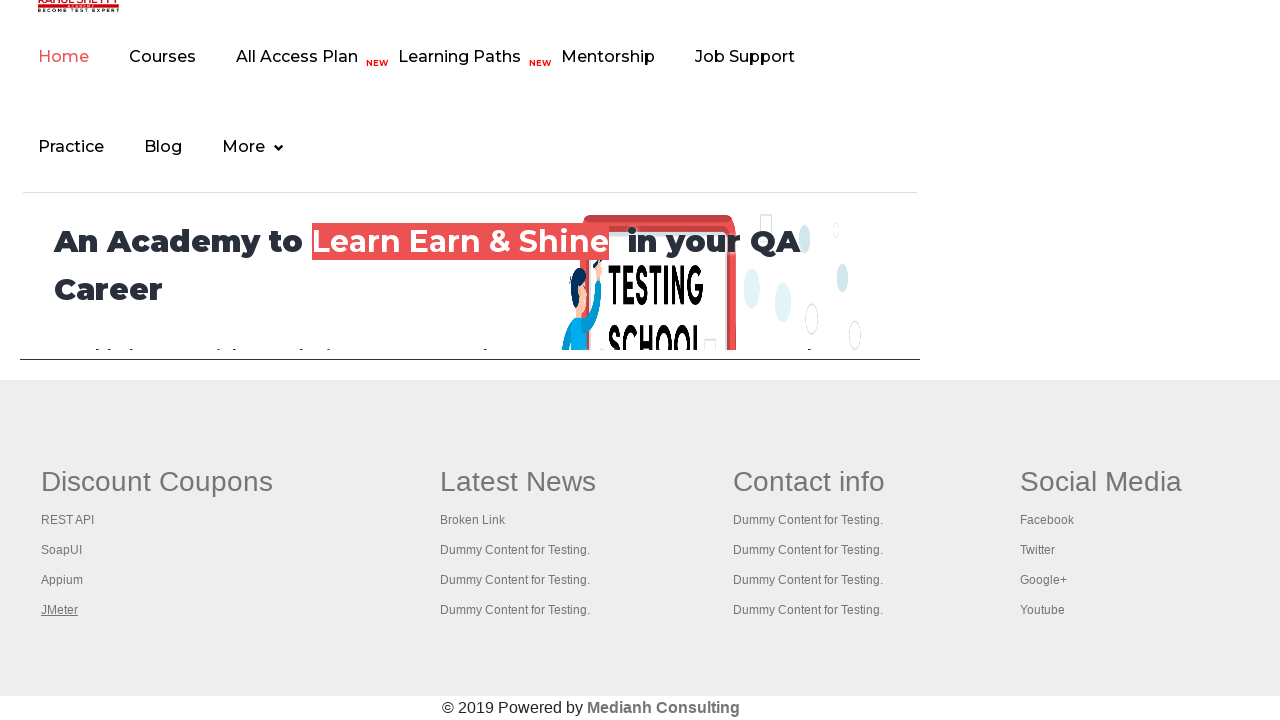

Retrieved all 6 open tabs from the context
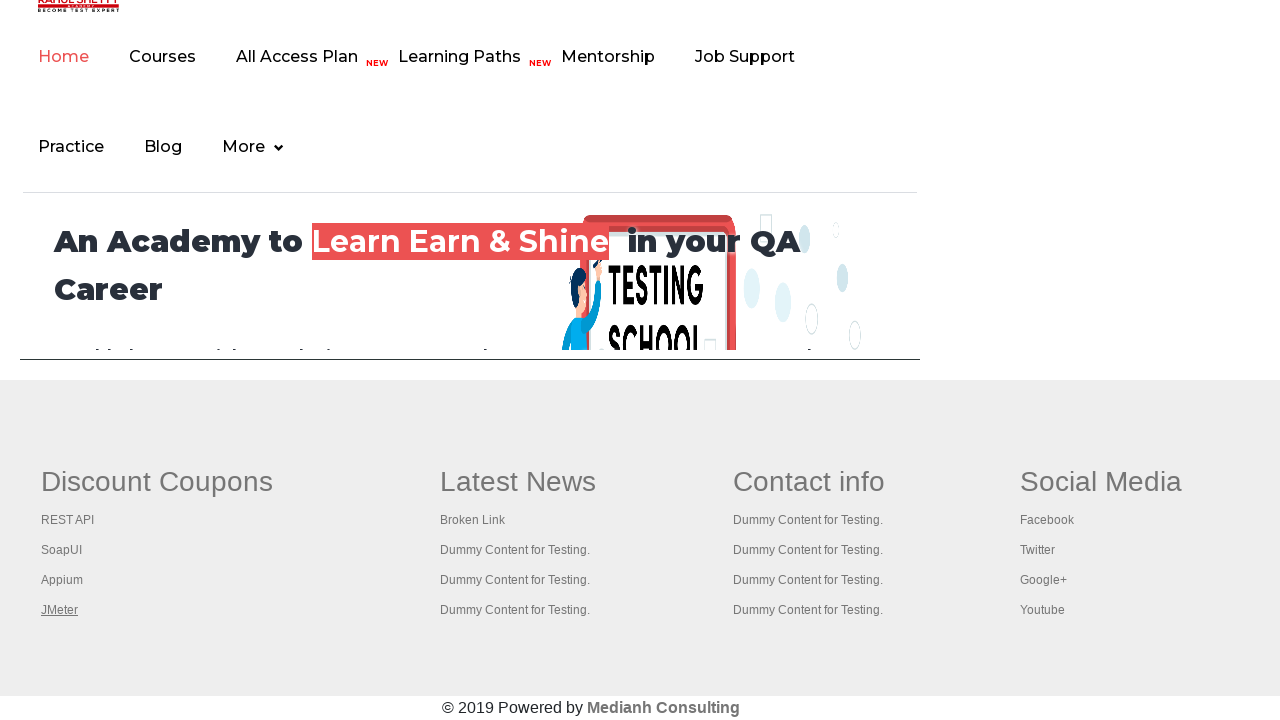

Brought a tab to the front
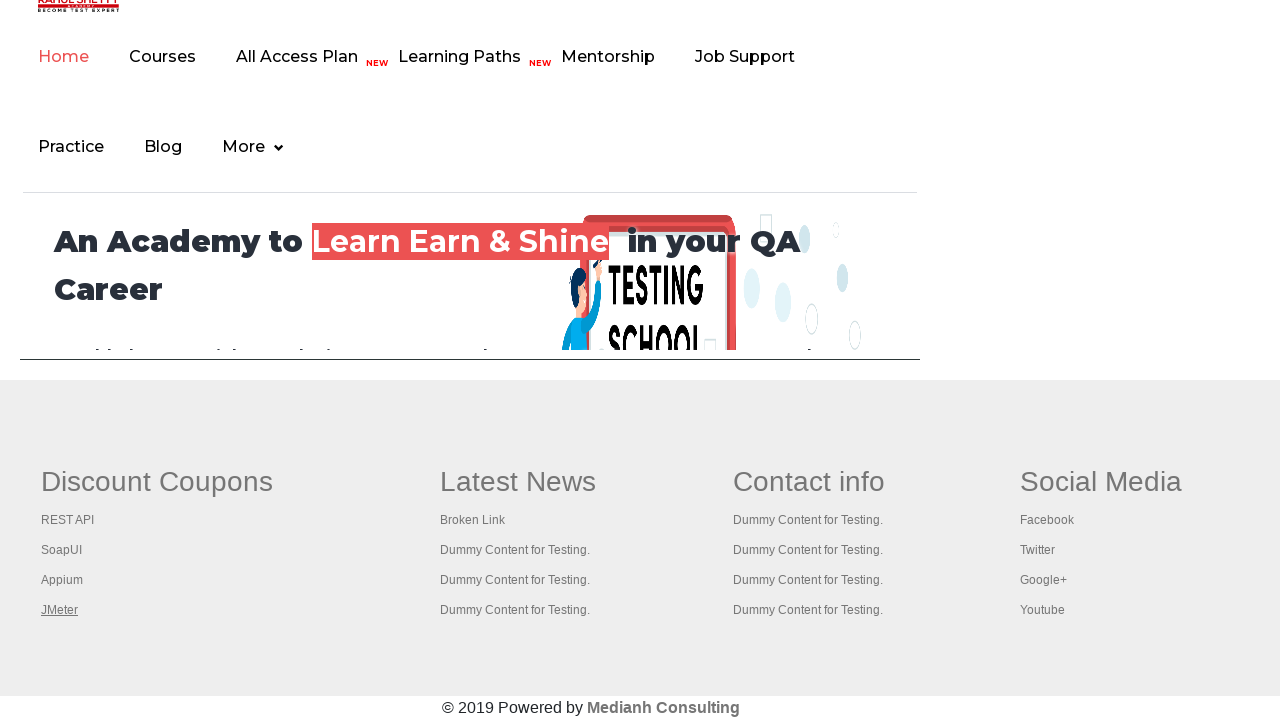

Waited 1 second for the tab to fully load
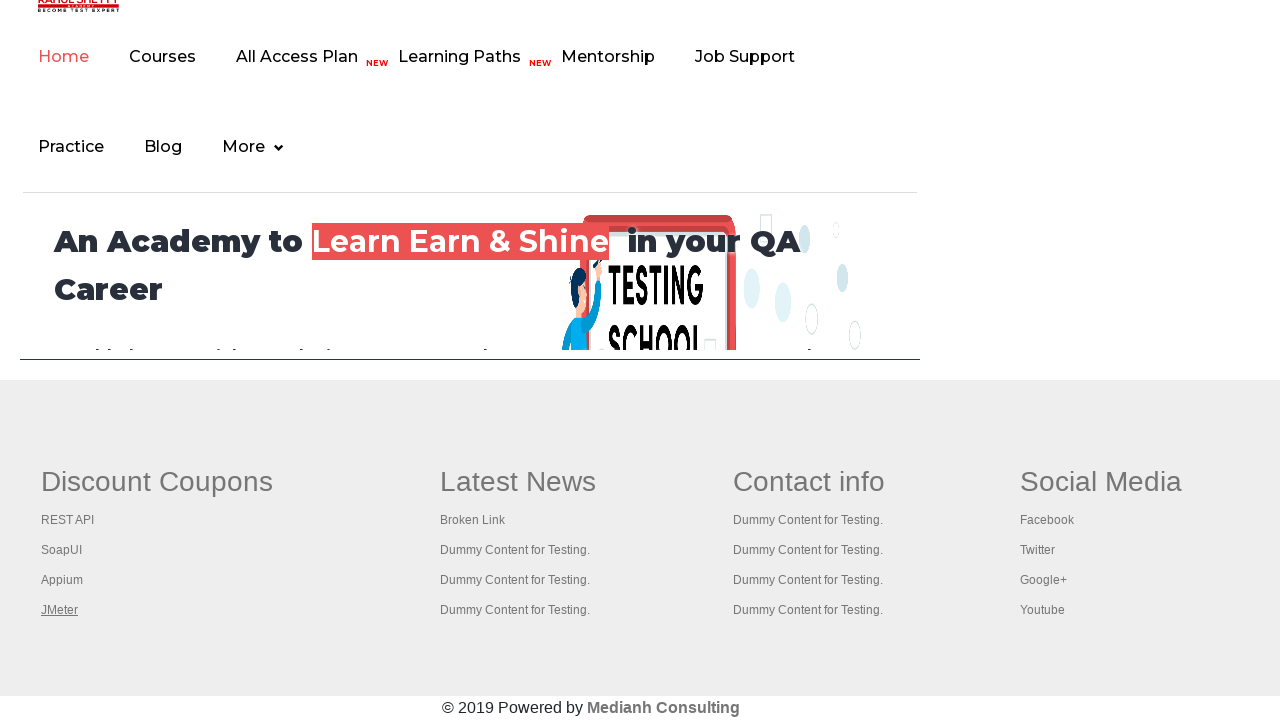

Brought a tab to the front
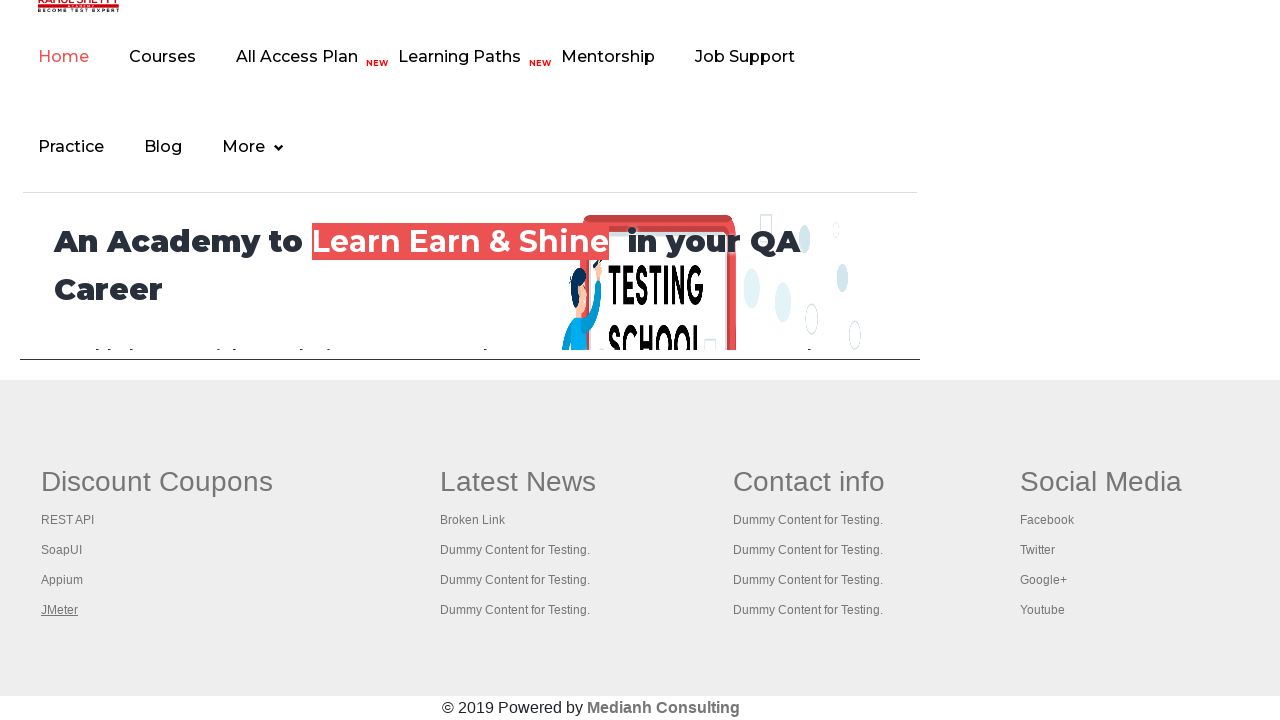

Waited 1 second for the tab to fully load
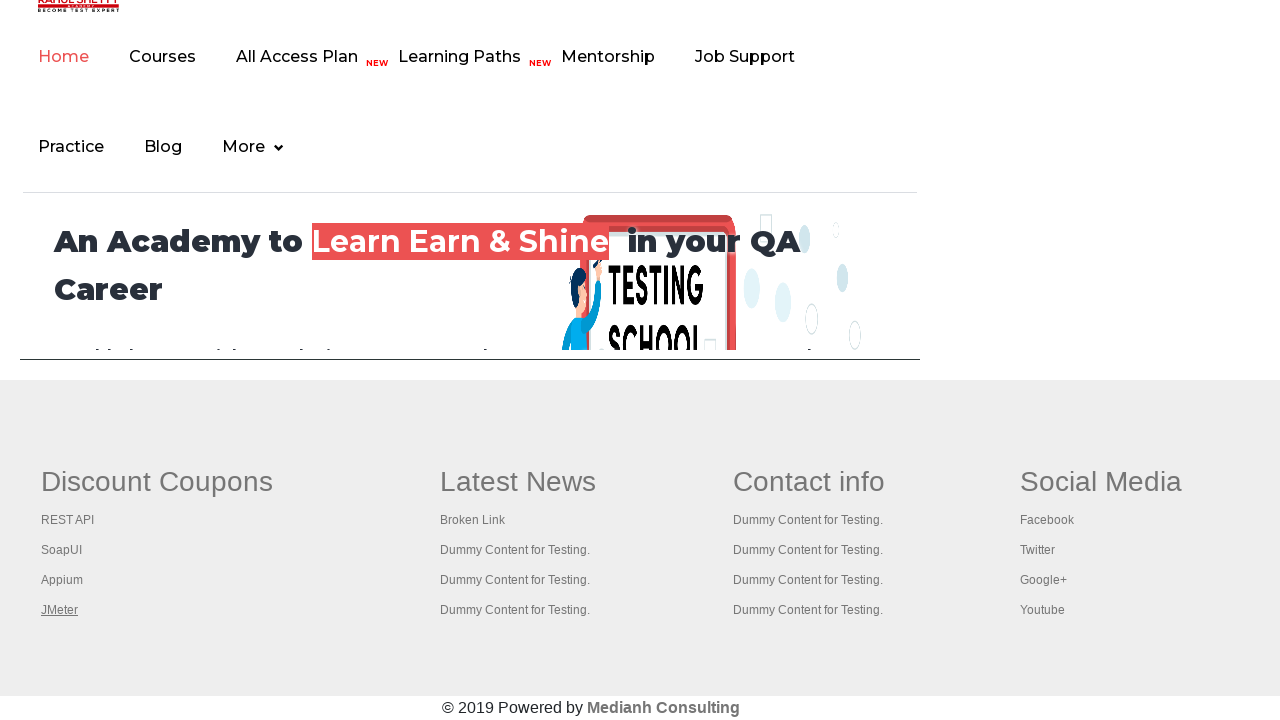

Brought a tab to the front
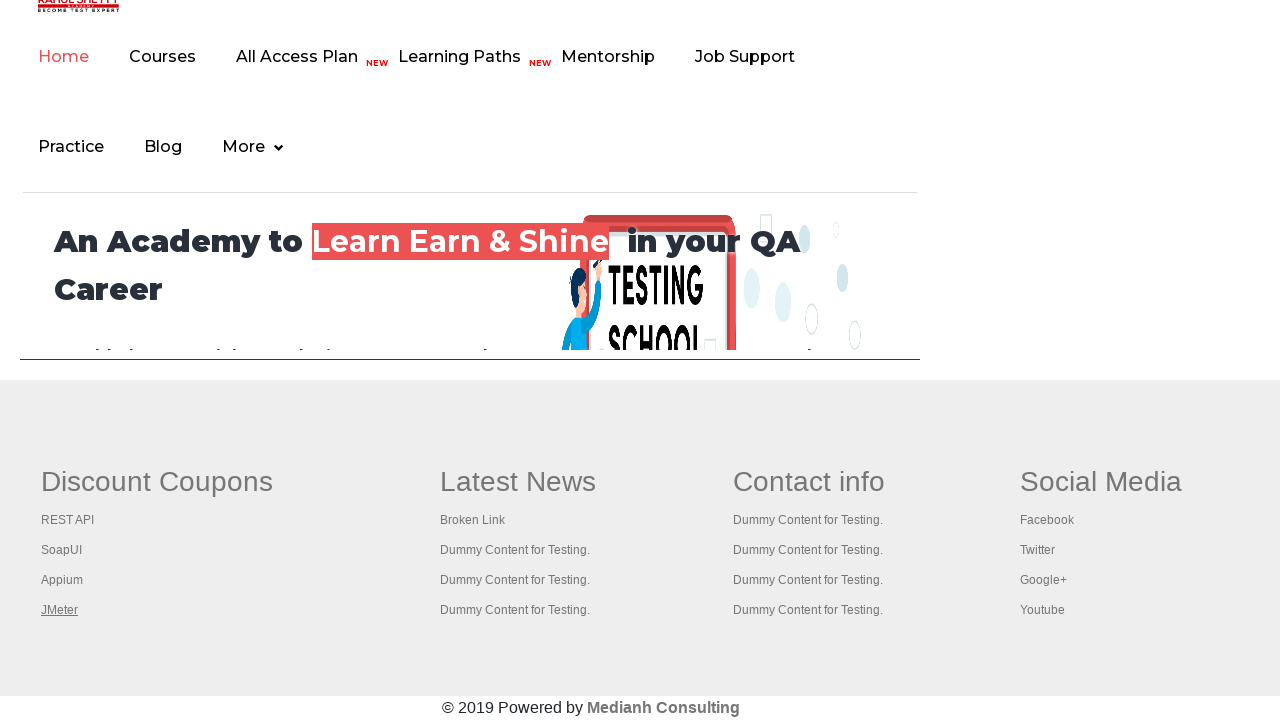

Waited 1 second for the tab to fully load
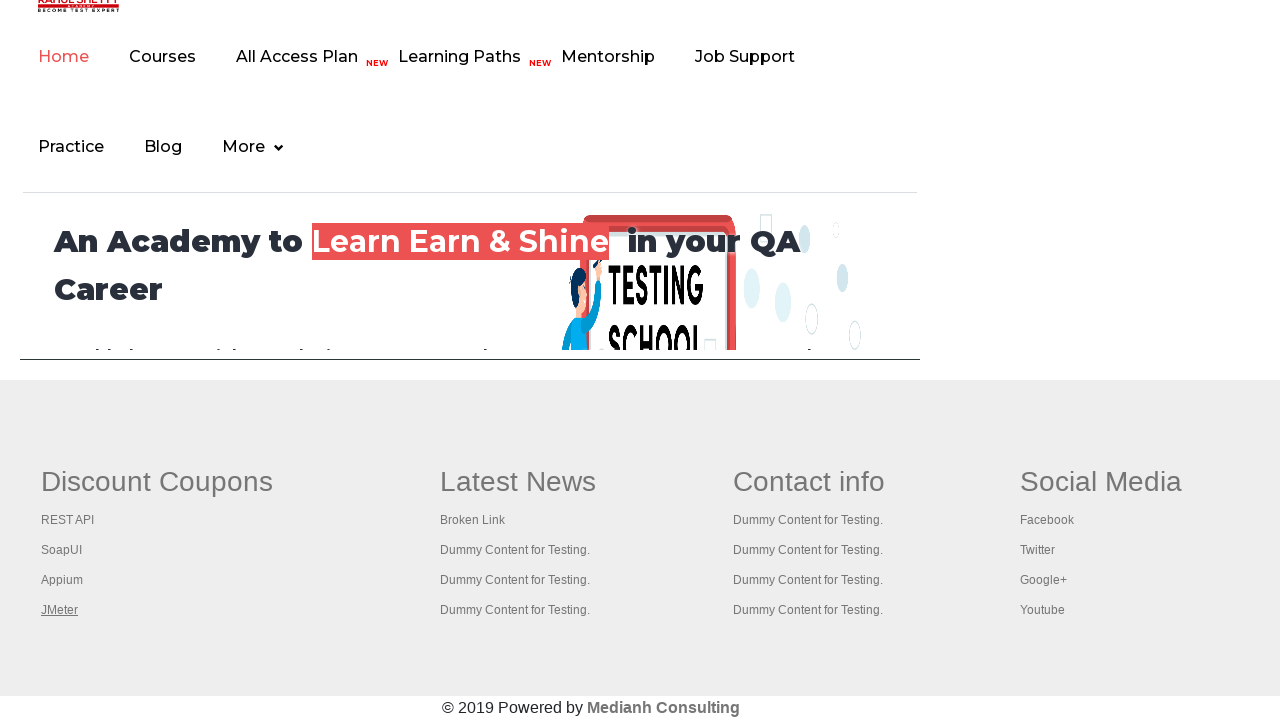

Brought a tab to the front
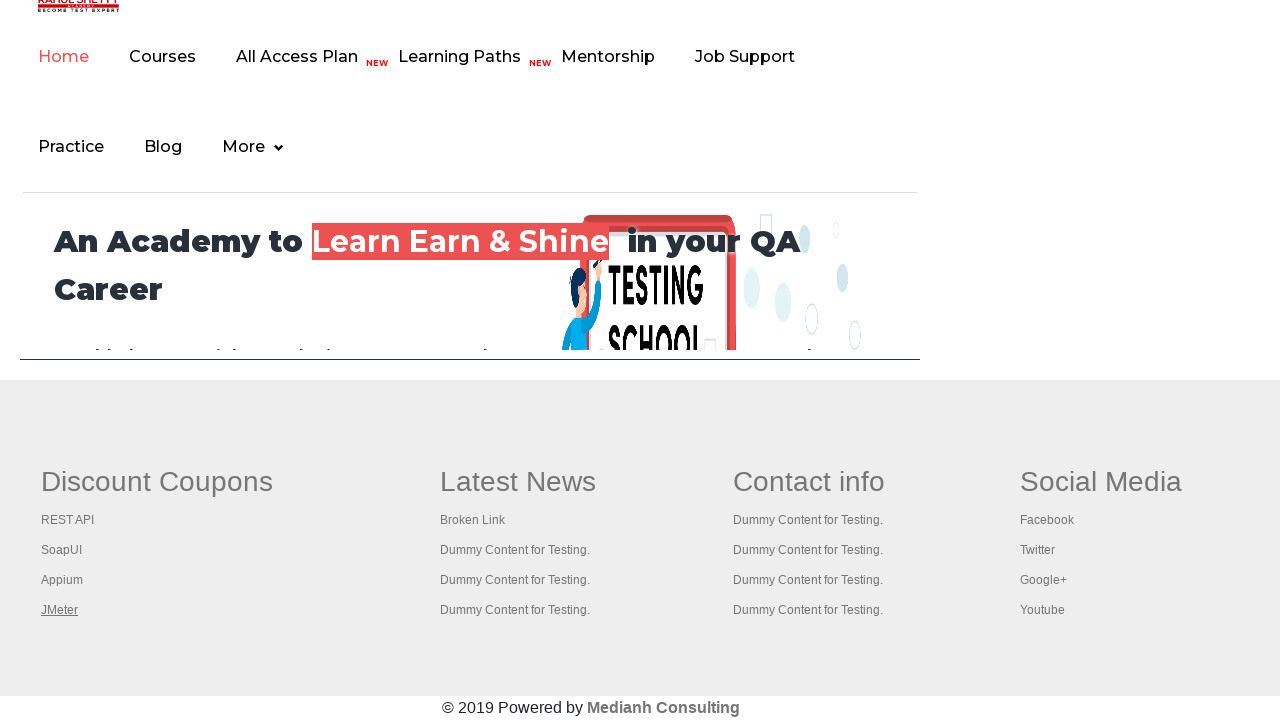

Waited 1 second for the tab to fully load
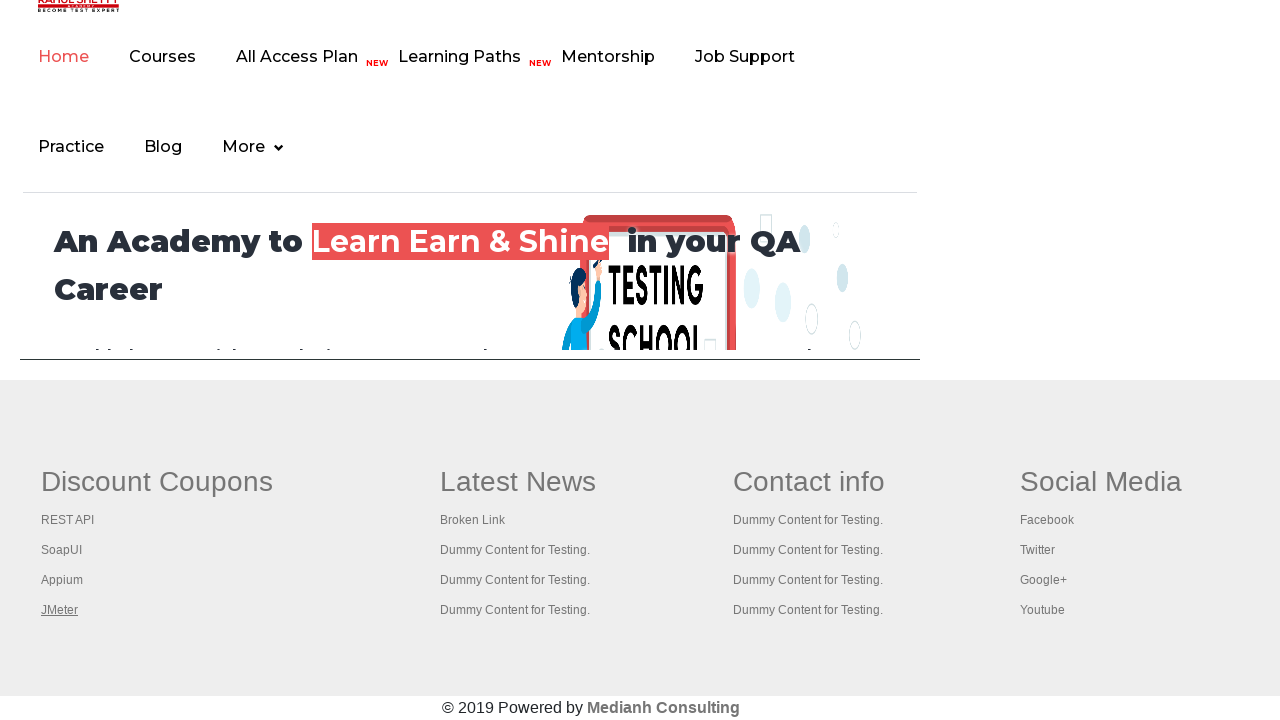

Brought a tab to the front
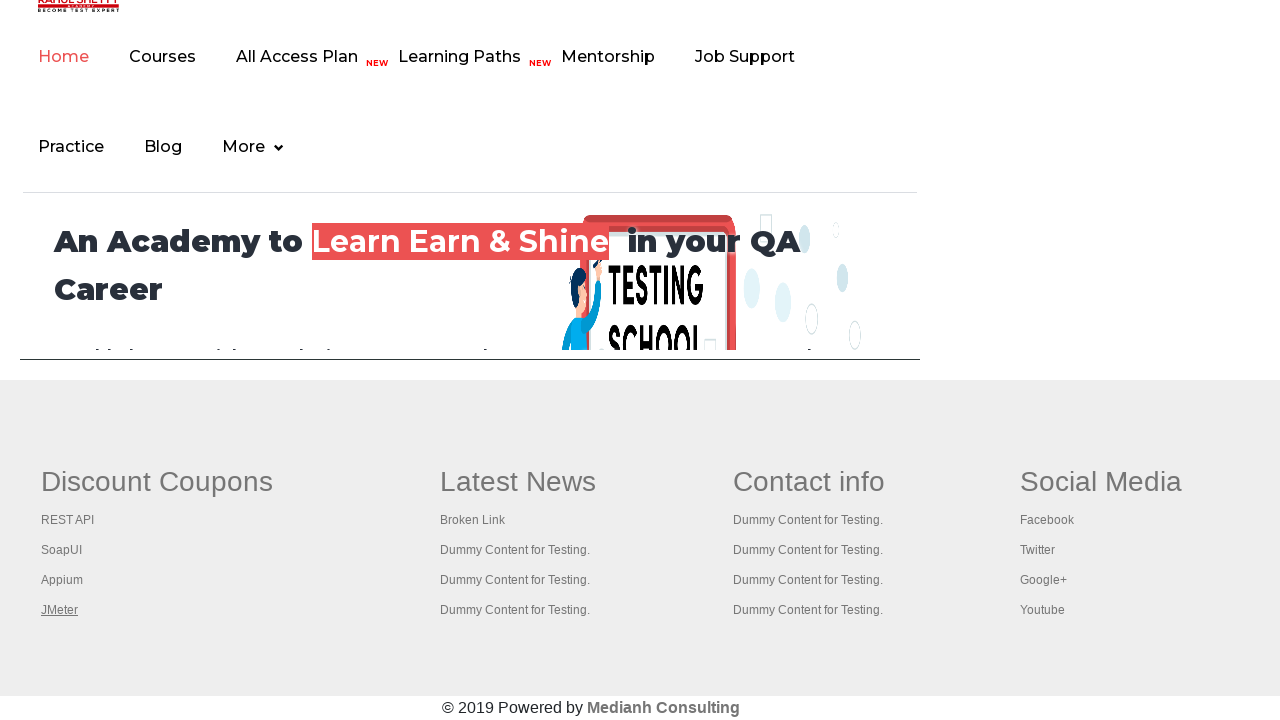

Waited 1 second for the tab to fully load
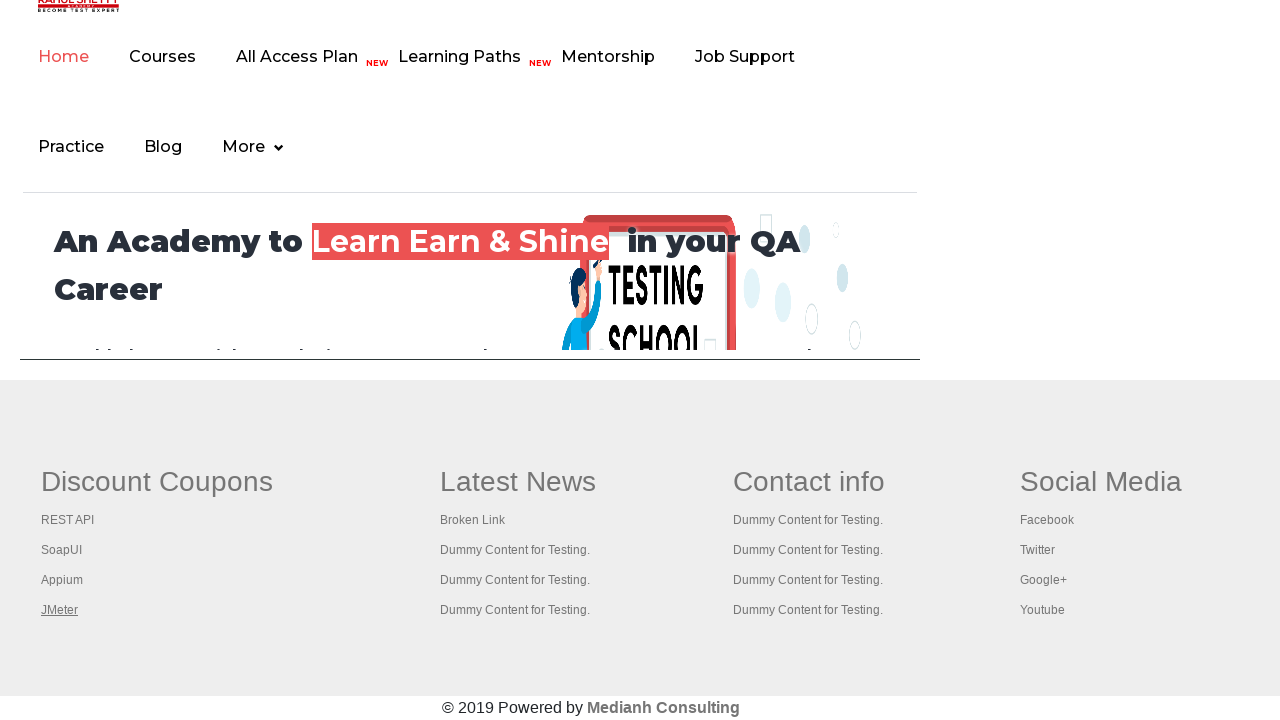

Brought a tab to the front
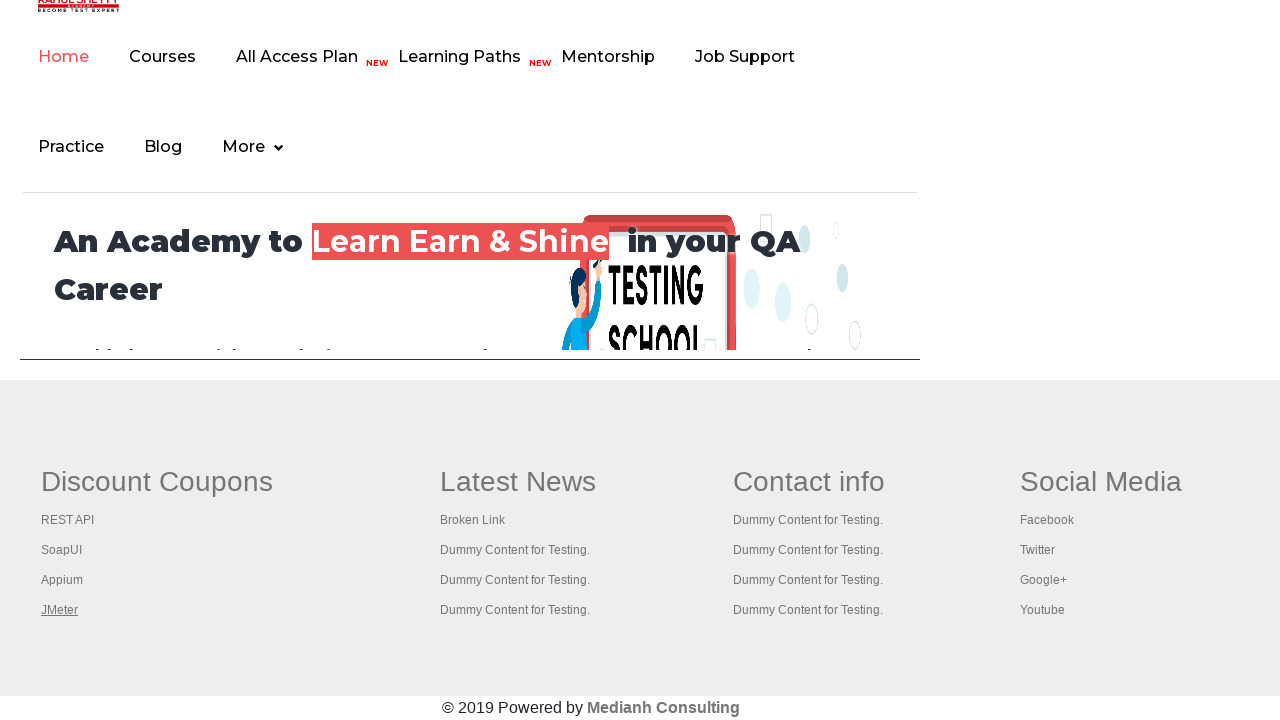

Waited 1 second for the tab to fully load
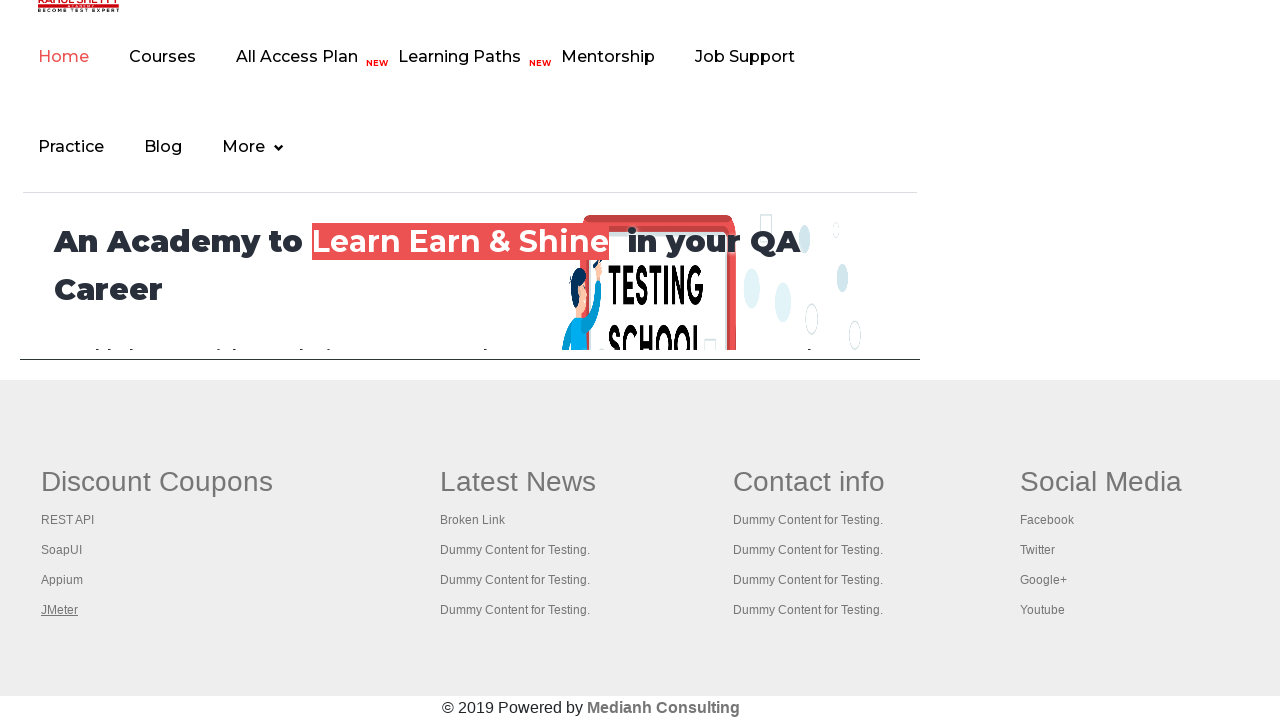

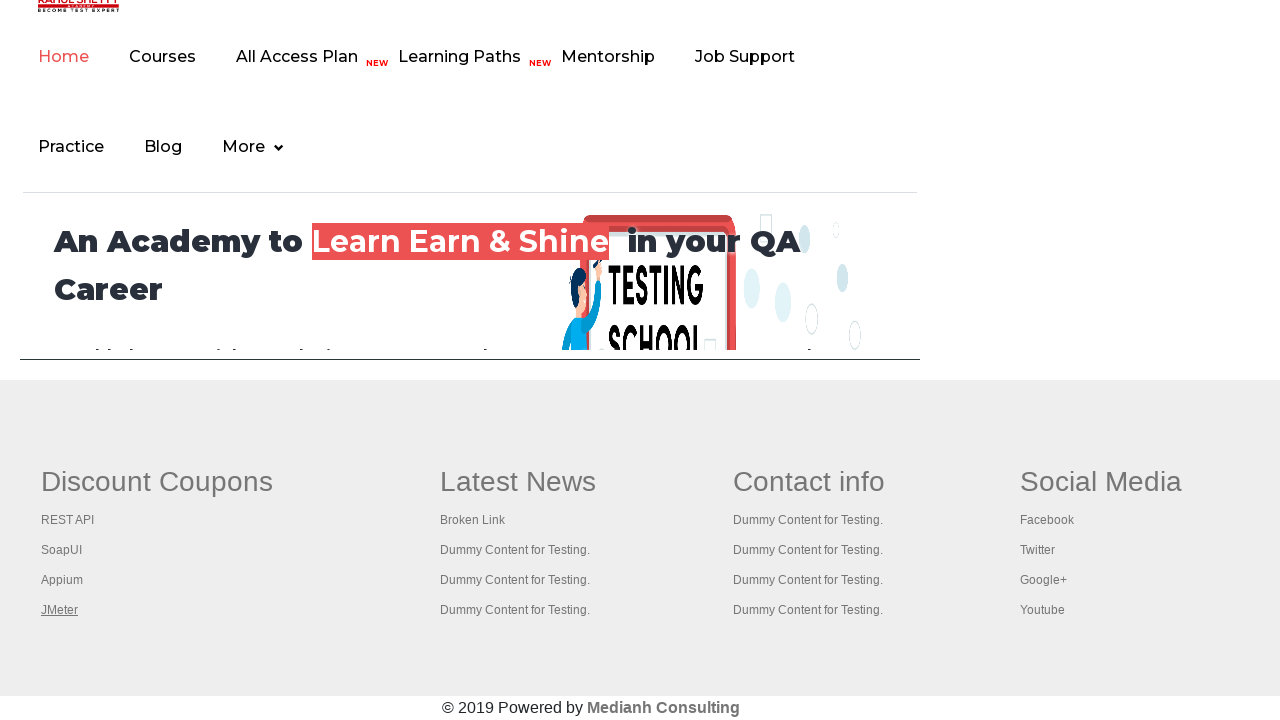